Tests browser window handling by clicking a button that opens a new window, switching to it, and verifying the URL

Starting URL: https://demoqa.com/browser-windows

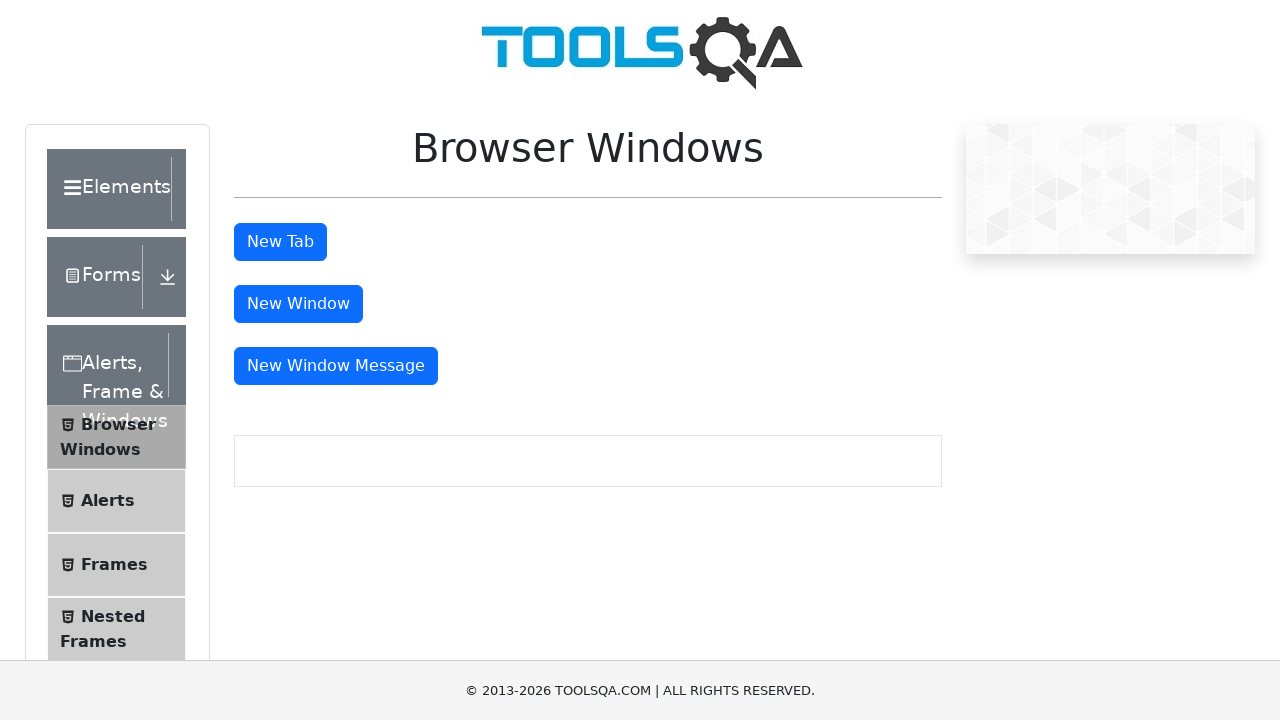

Clicked button to open new window at (298, 304) on #windowButton
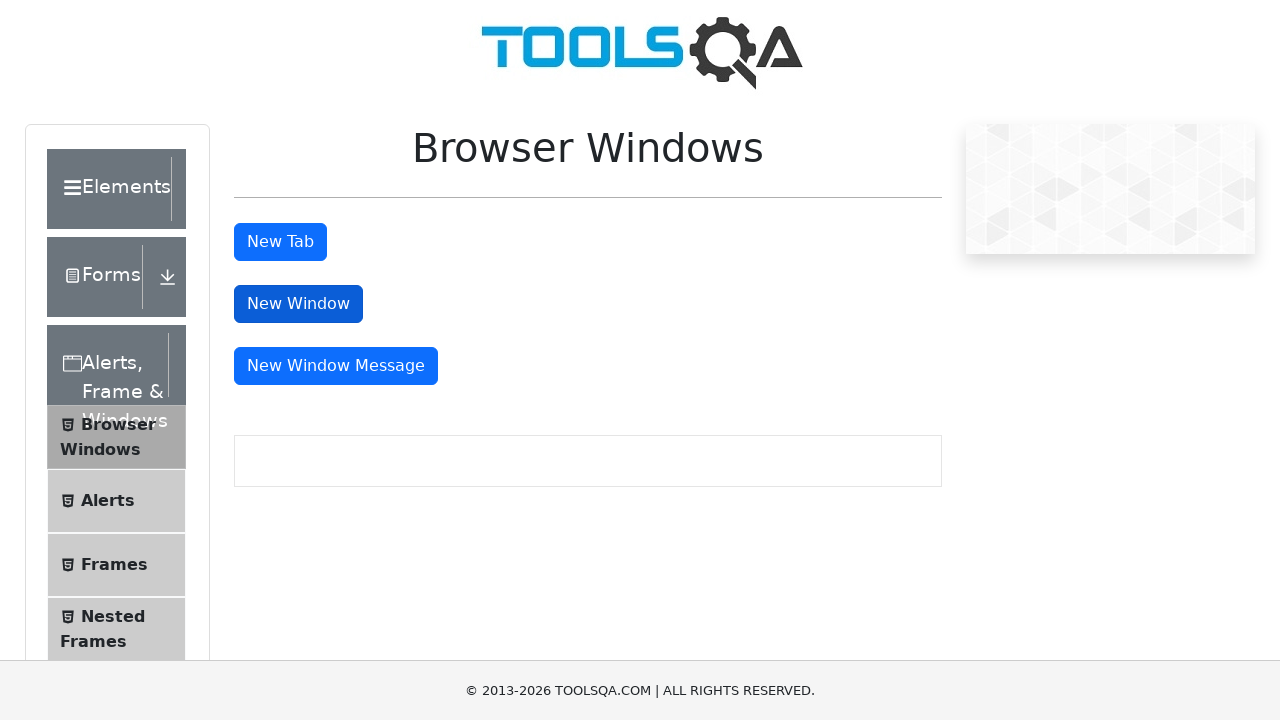

Switched to new popup window
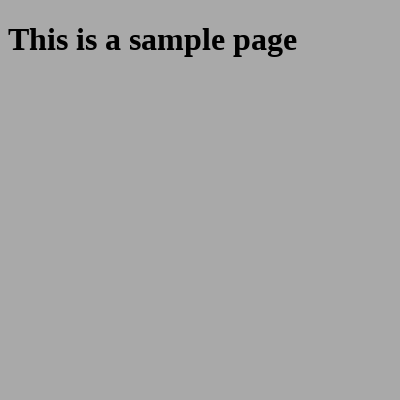

Waited for new page to load
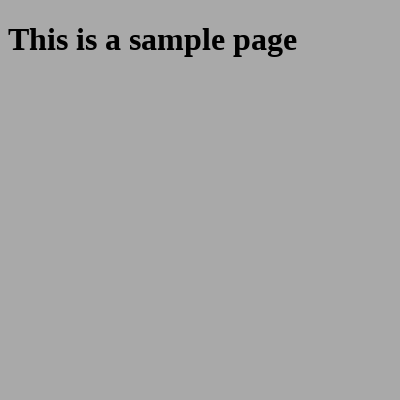

Verified URL contains 'sample'
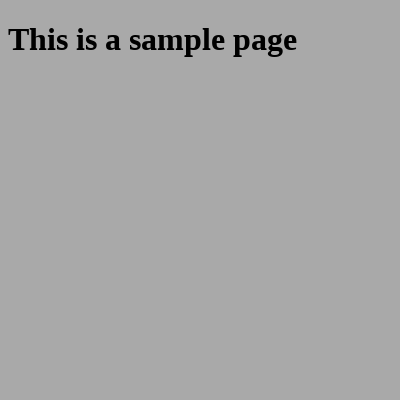

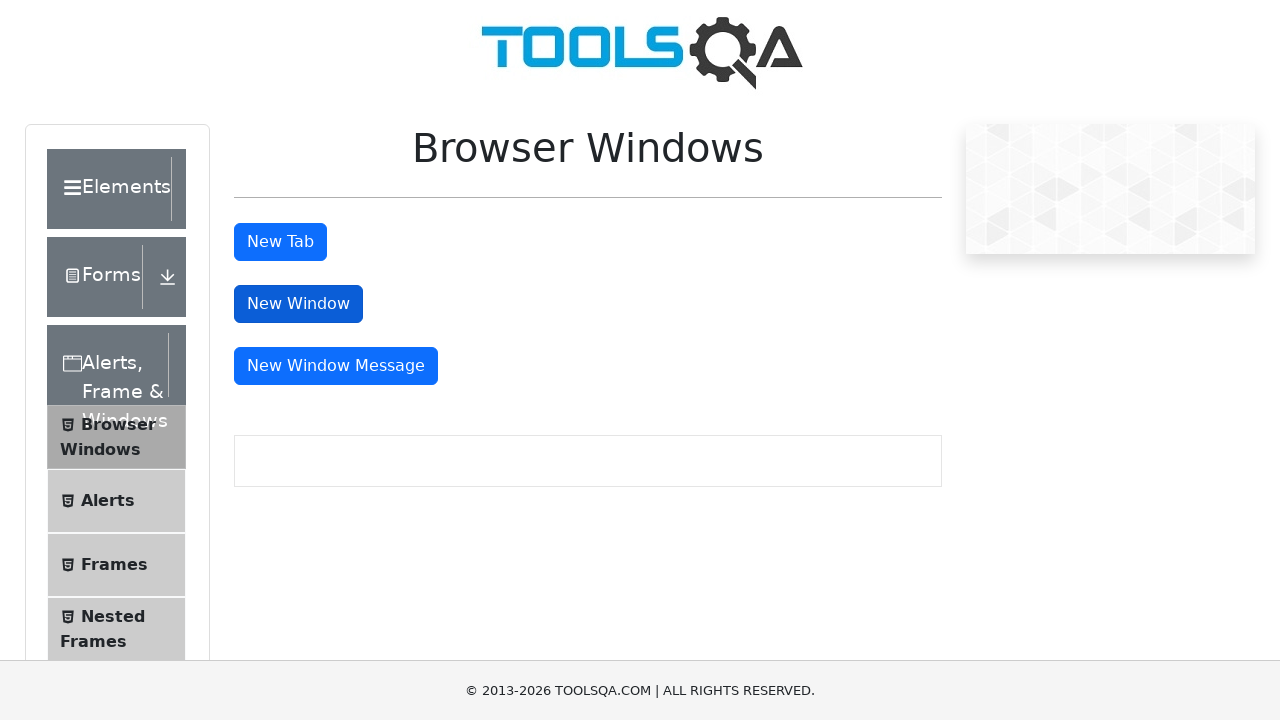